Tests clicking the "past" link to navigate to past stories page

Starting URL: https://news.ycombinator.com/

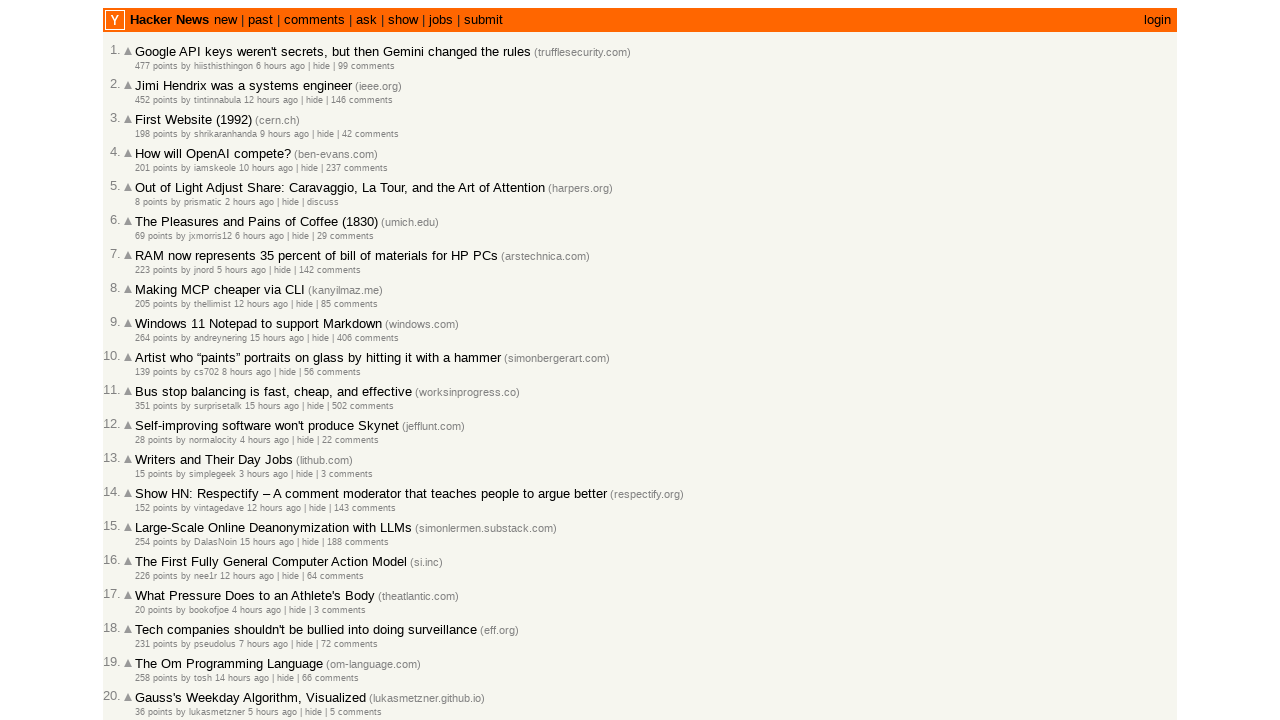

Clicked 'past' link to navigate to past stories page at (260, 20) on a:has-text('past')
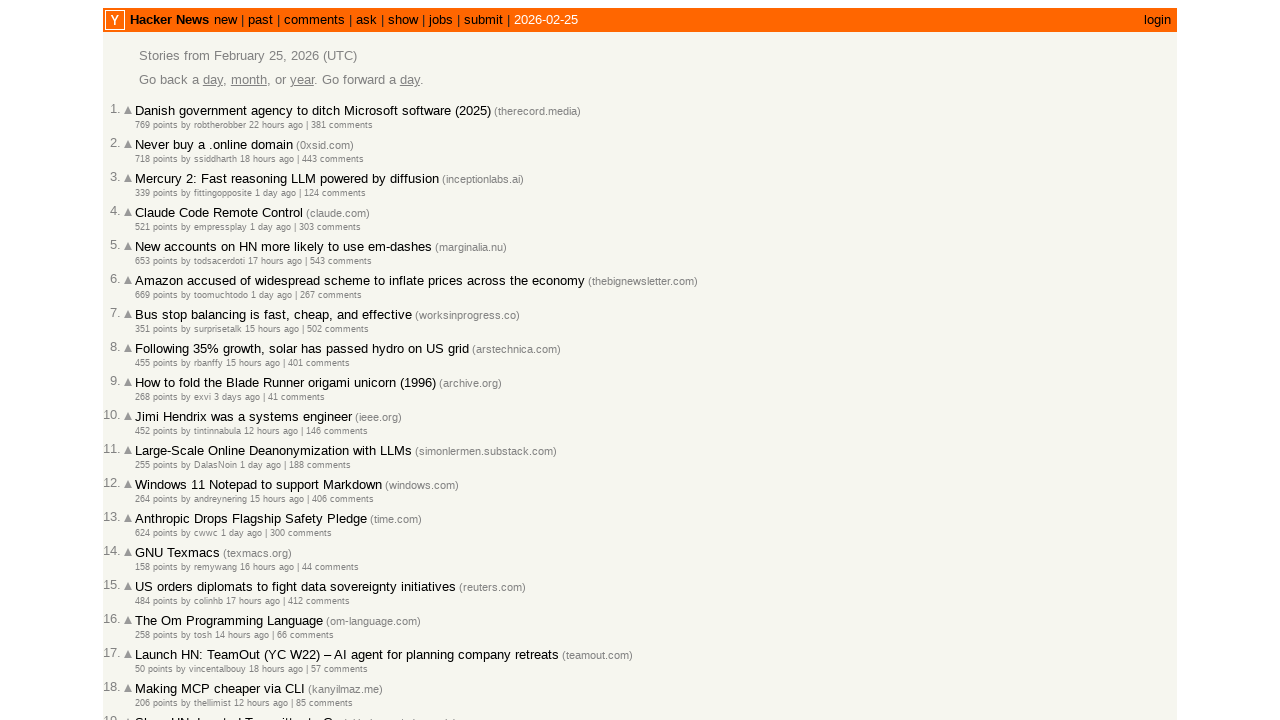

Verified 'front' is present in page URL
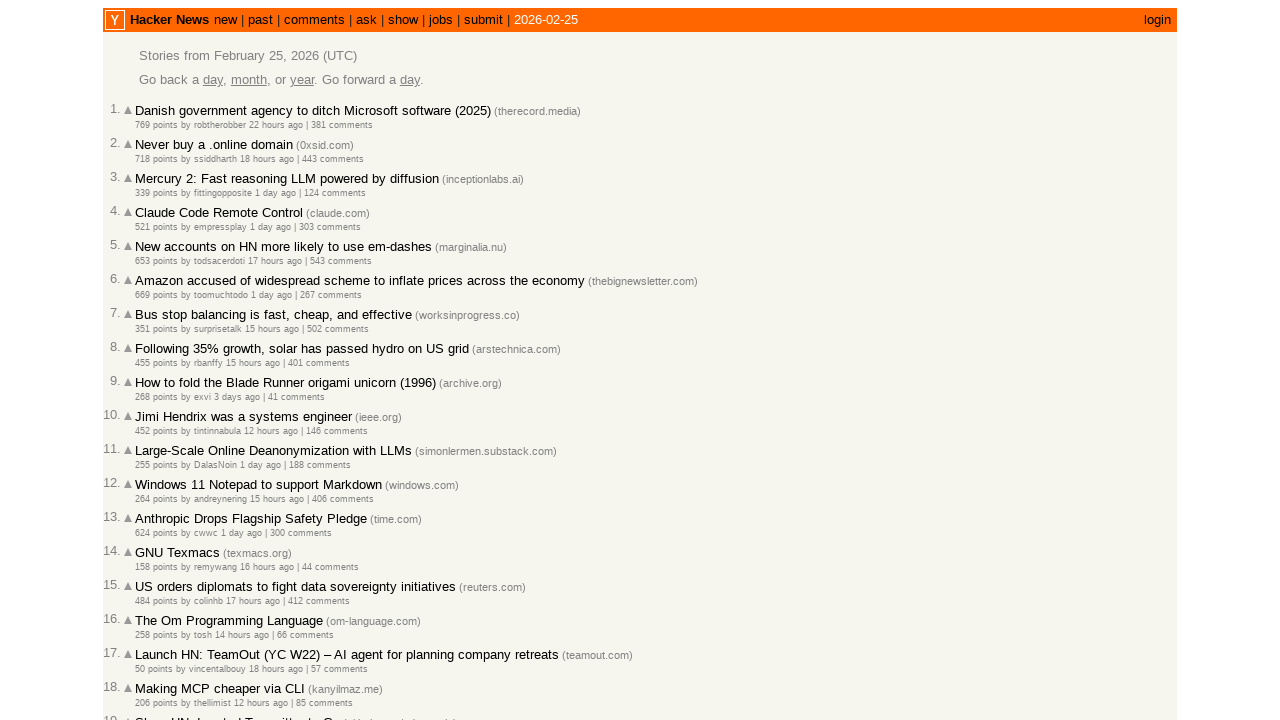

Verified 'front' is present in page title
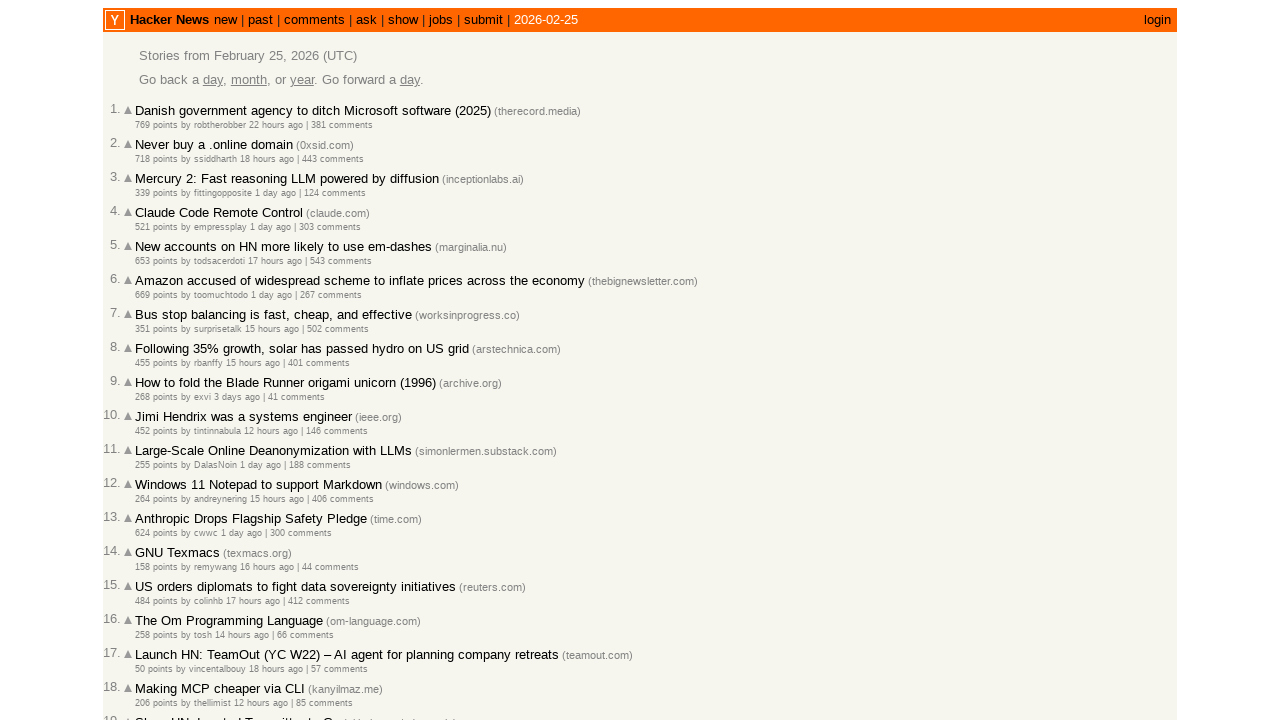

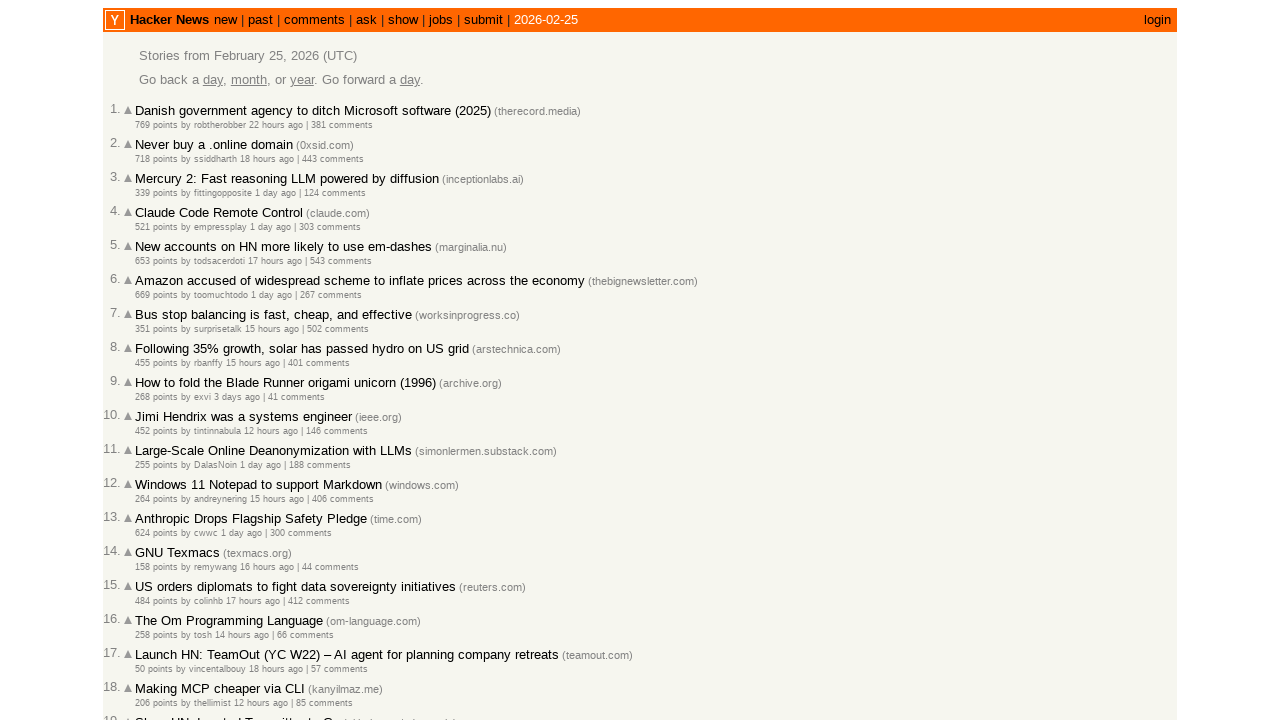